Tests drag and drop functionality by dragging an element and dropping it onto another element

Starting URL: https://jqueryui.com/resources/demos/droppable/default.html

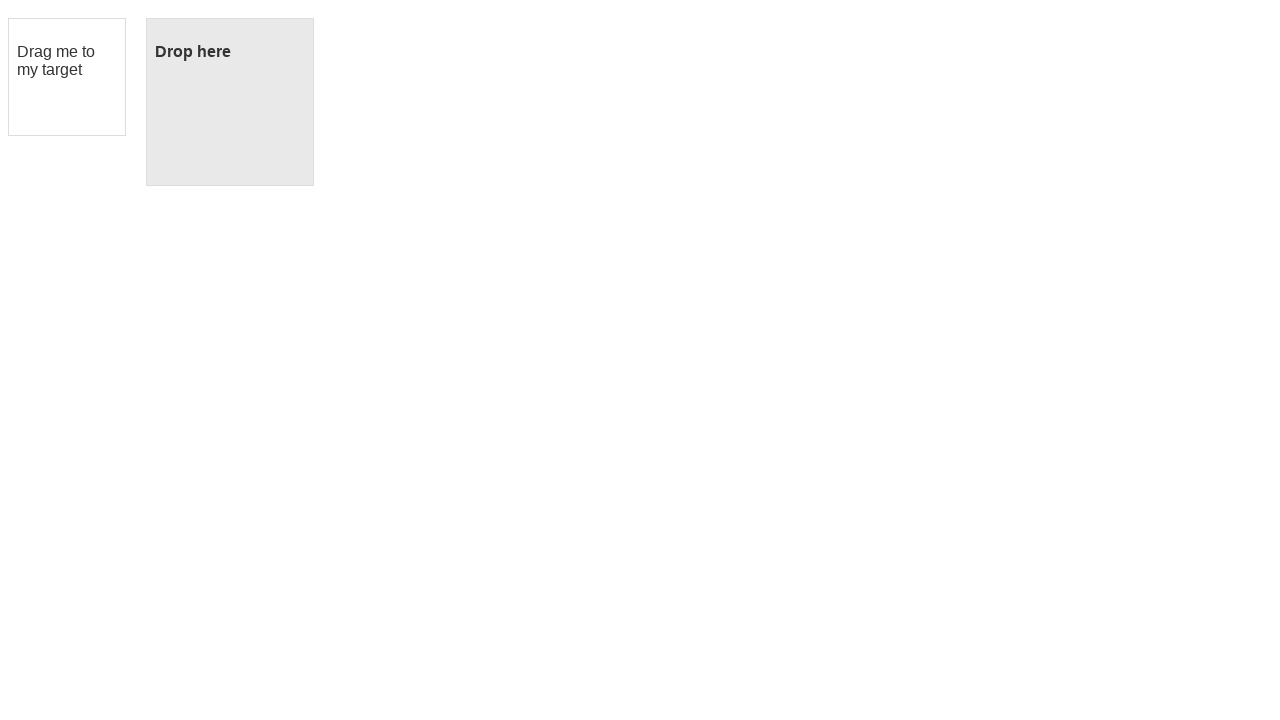

Located draggable element with id 'draggable'
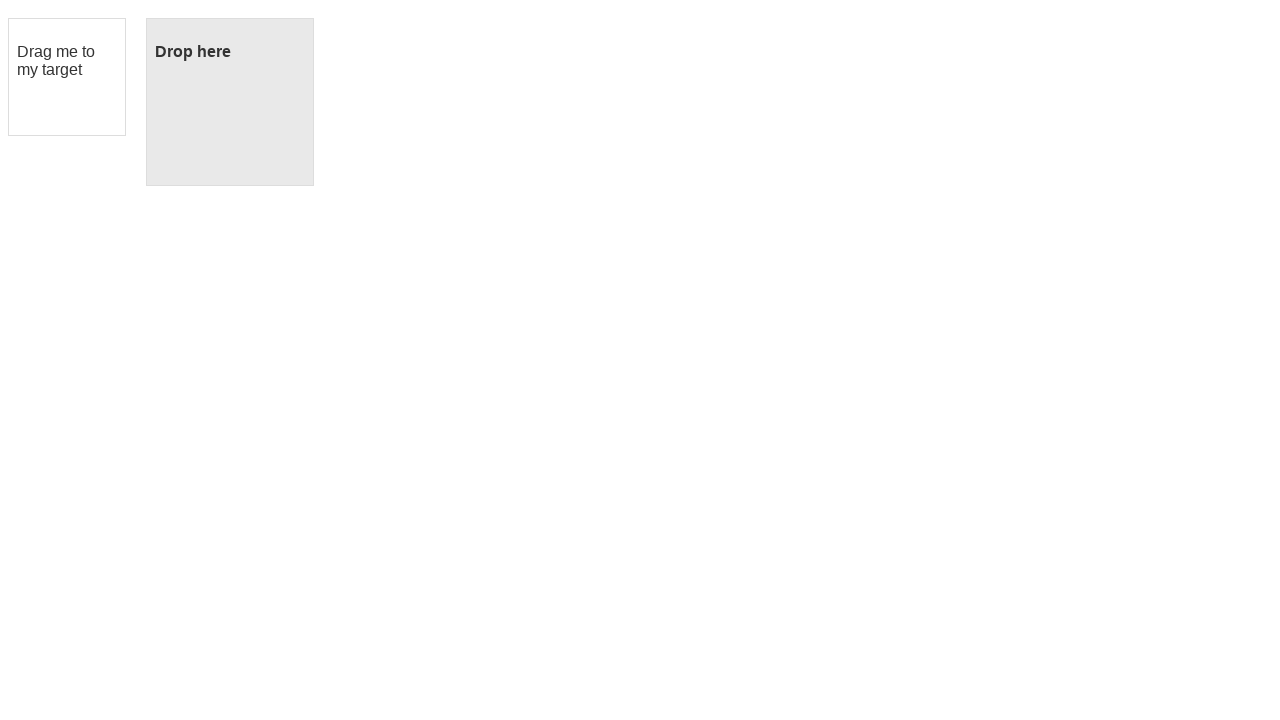

Located droppable element with id 'droppable'
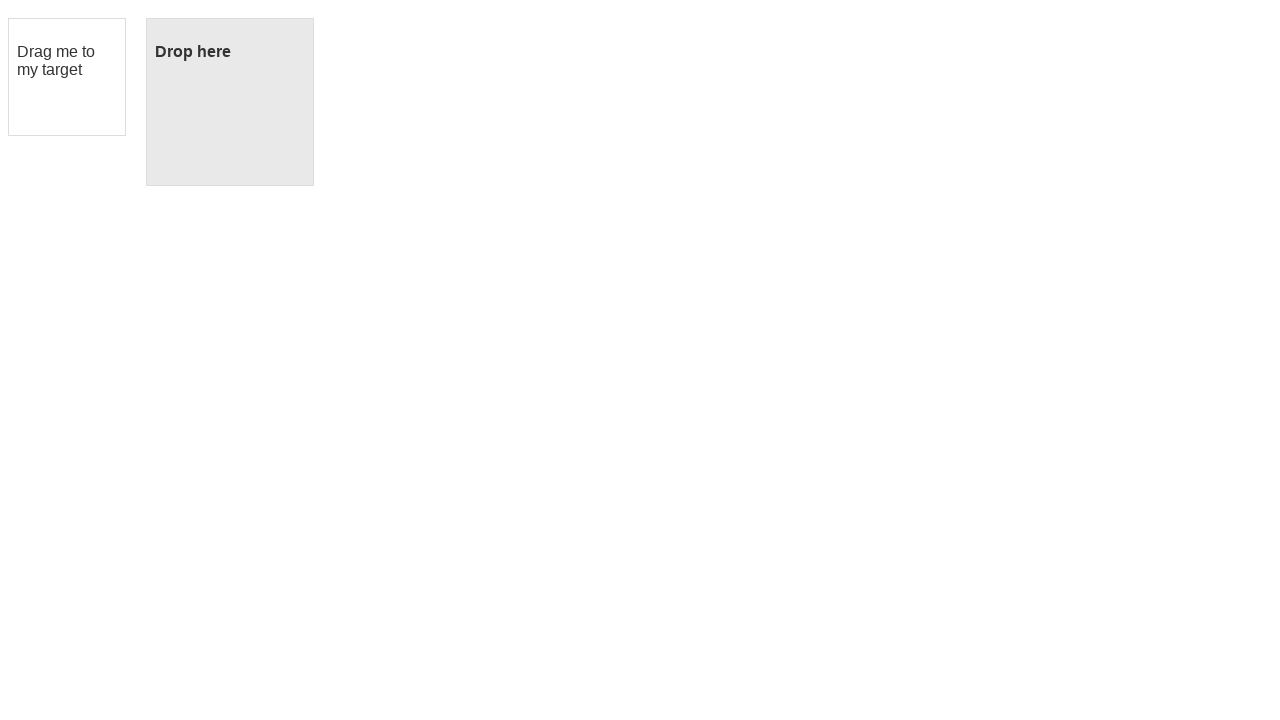

Dragged element from draggable to droppable area at (230, 102)
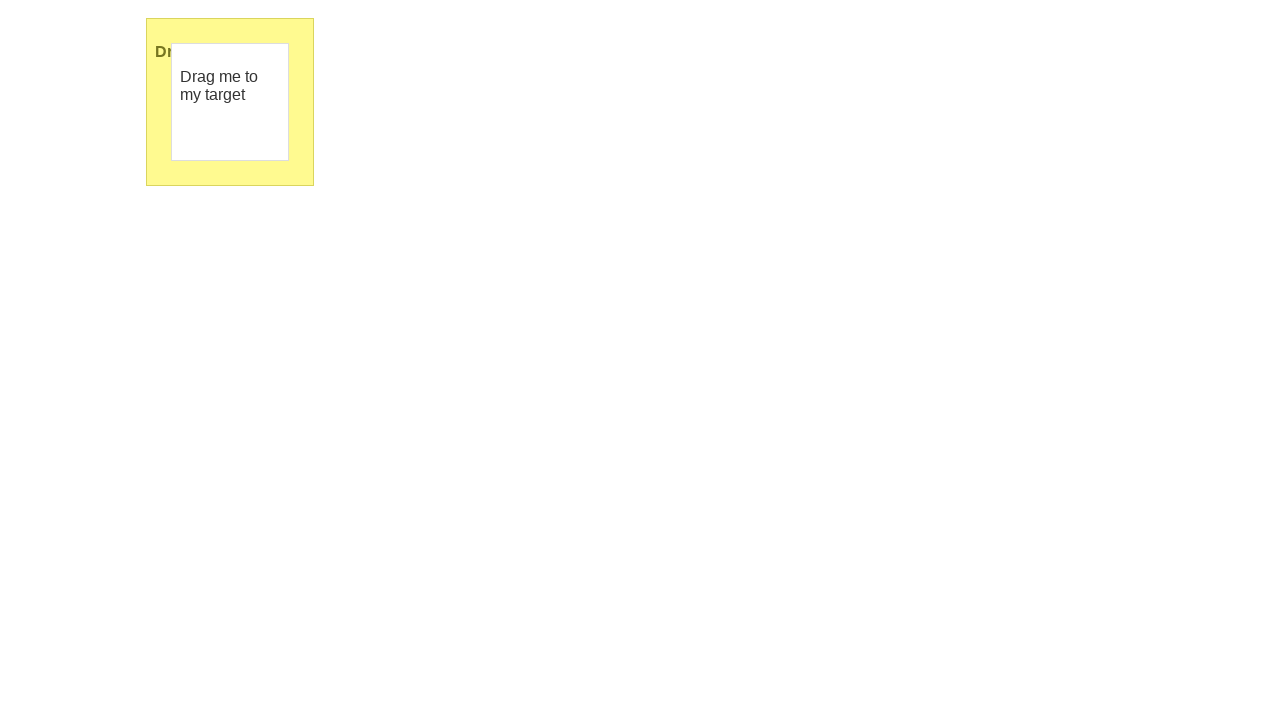

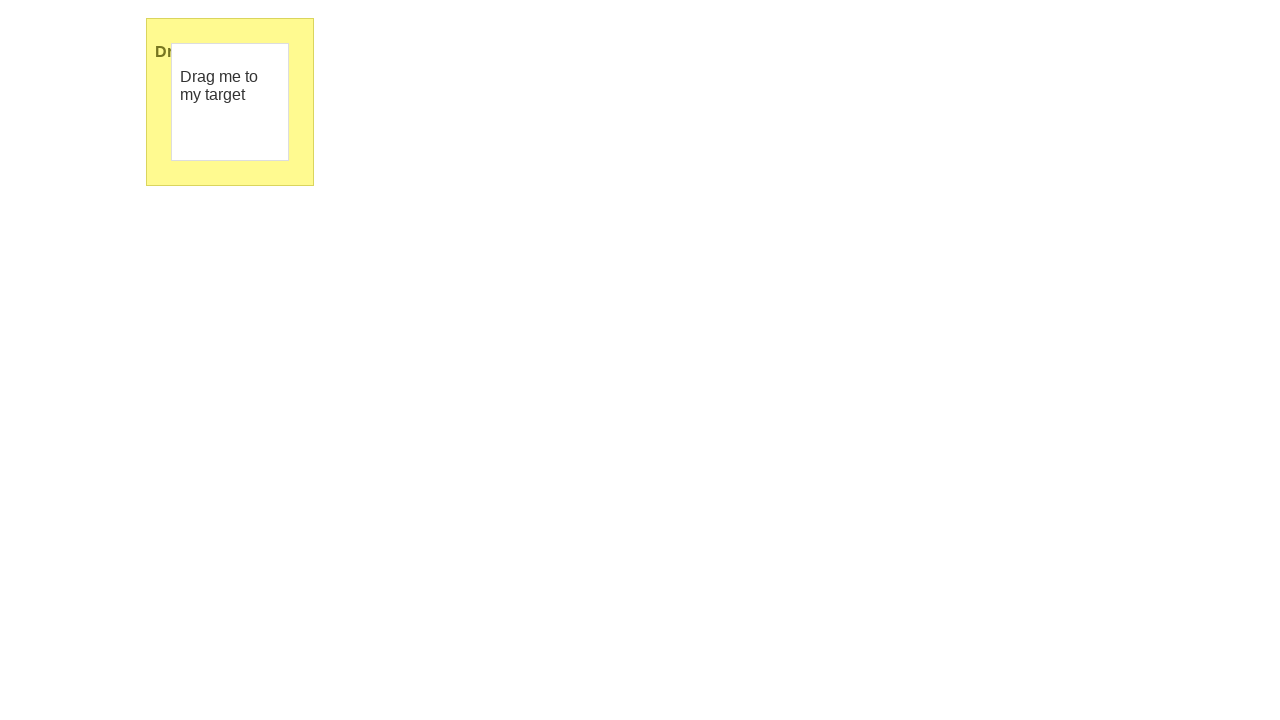